Tests a registration form by filling in first name, last name, and email fields, submitting the form, and verifying that a success message is displayed.

Starting URL: http://suninjuly.github.io/registration1.html

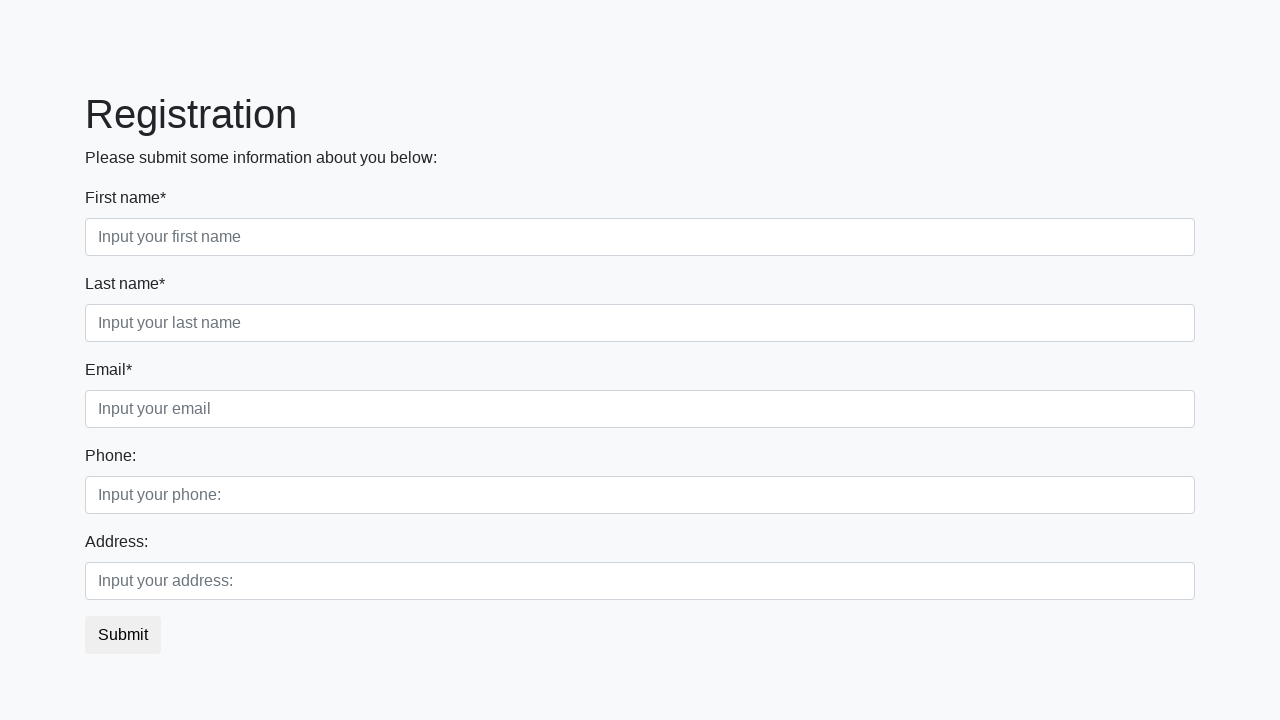

Filled first name field with 'Ivan' on .first_block>div>.first
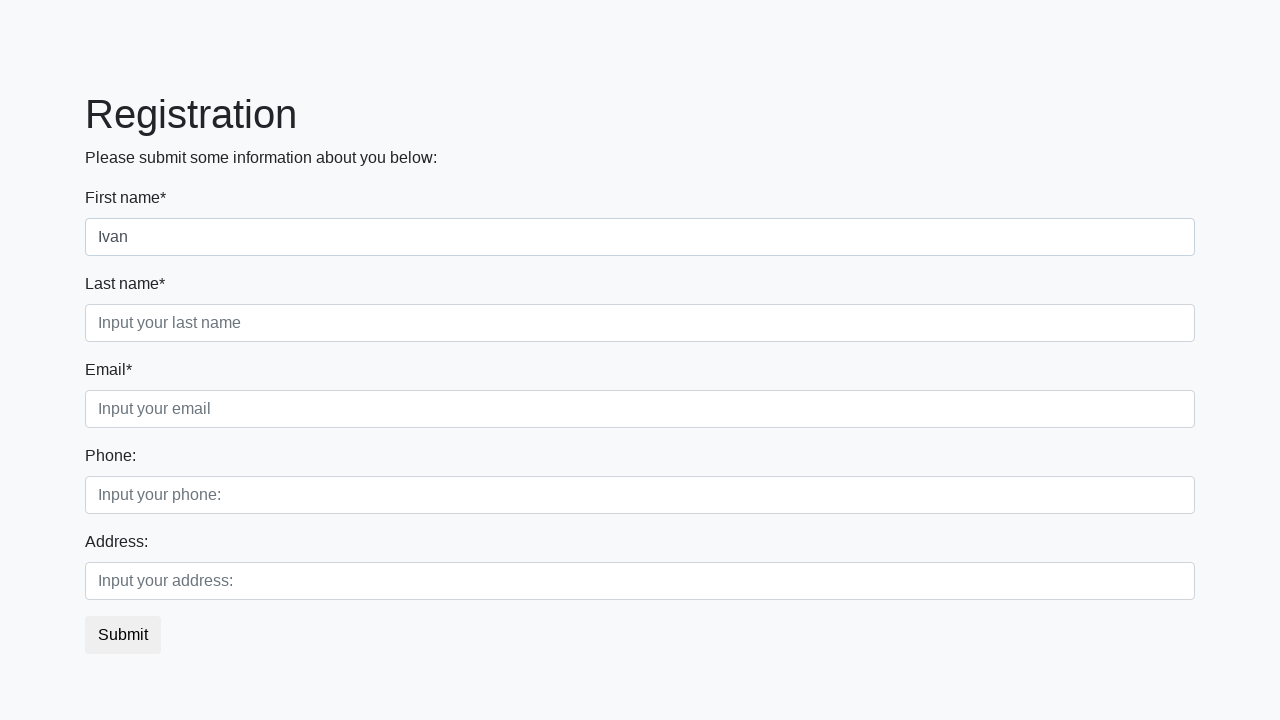

Filled last name field with 'Petrov' on .first_block>div>.second
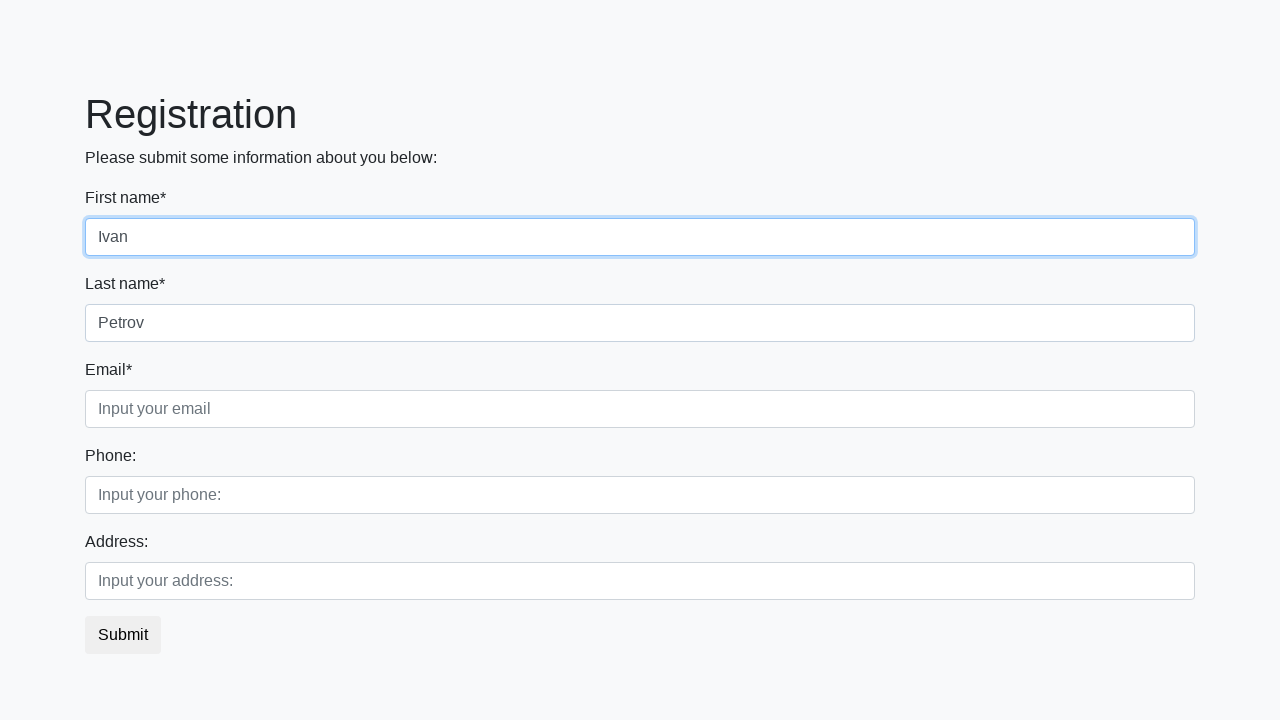

Filled email field with 'email@email.em' on .first_block>div>.third
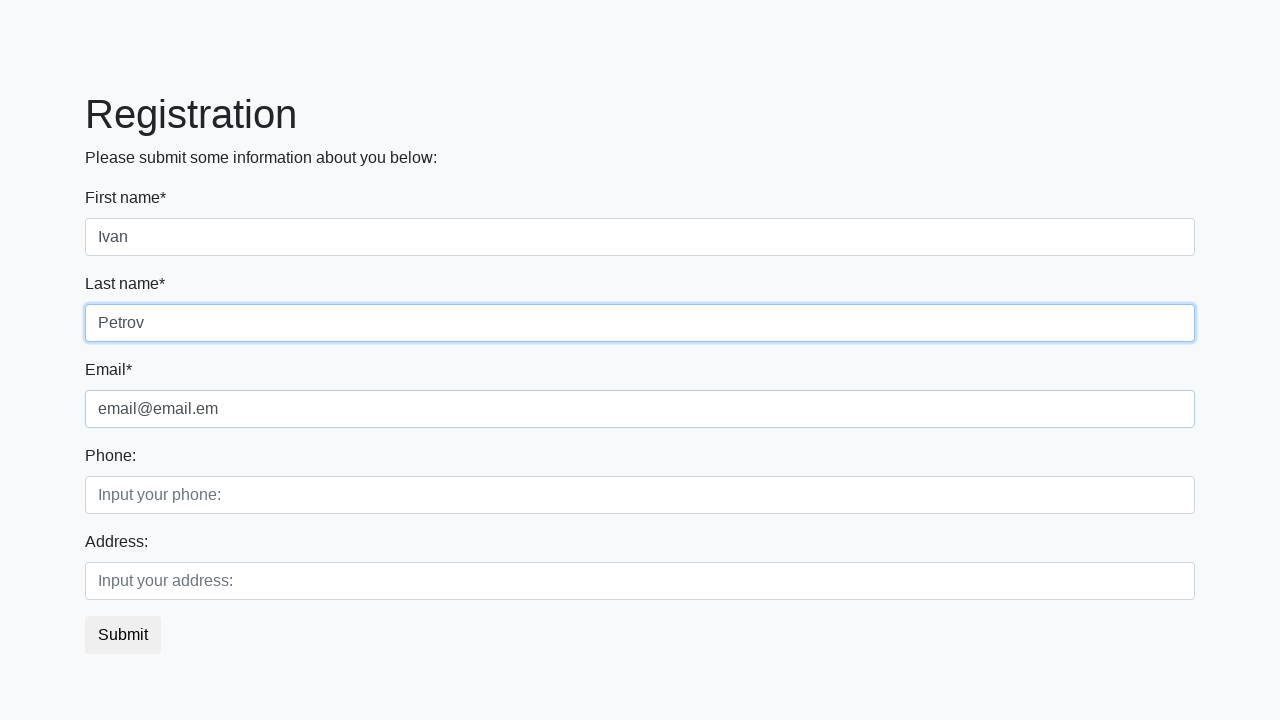

Clicked submit button to register at (123, 635) on button.btn
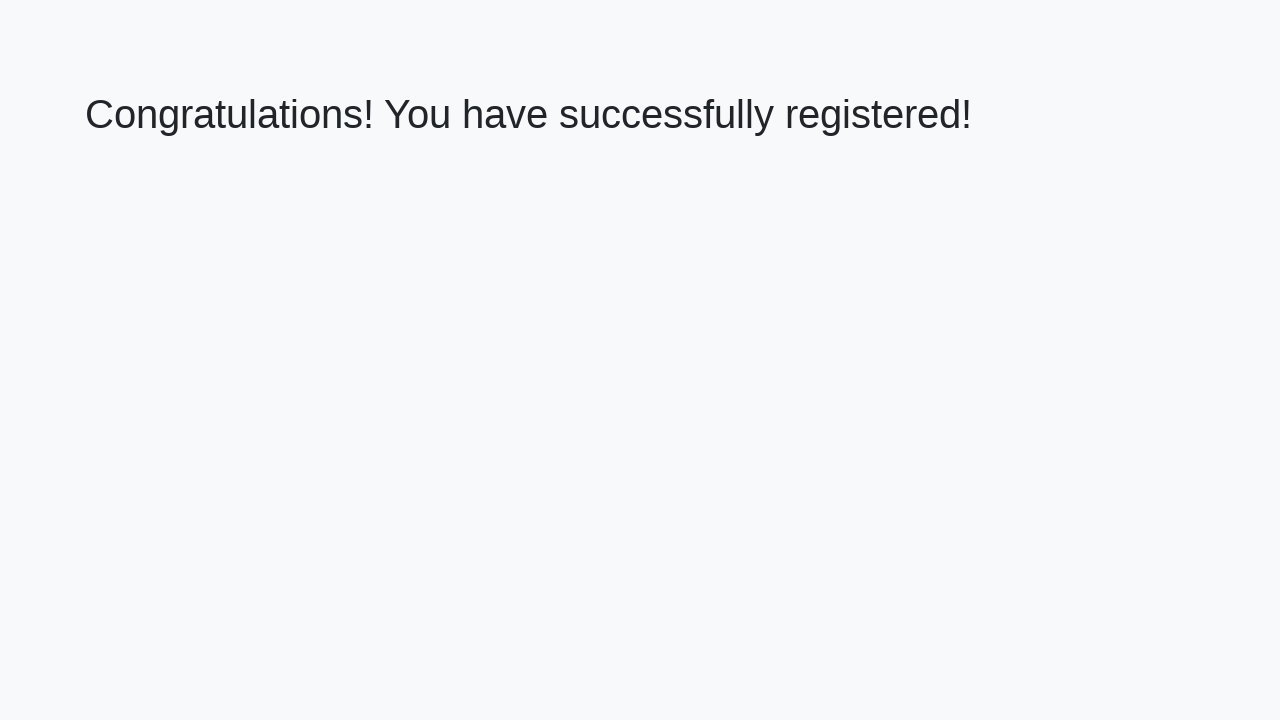

Success message element loaded
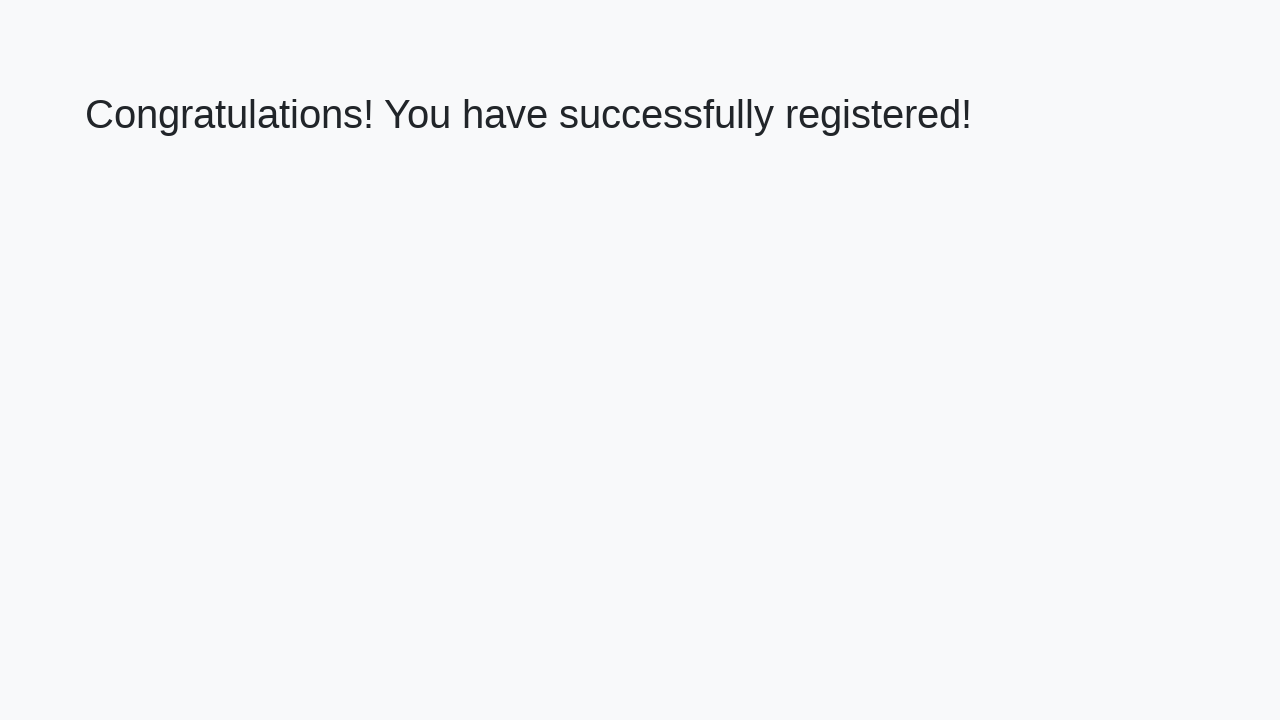

Retrieved success message text
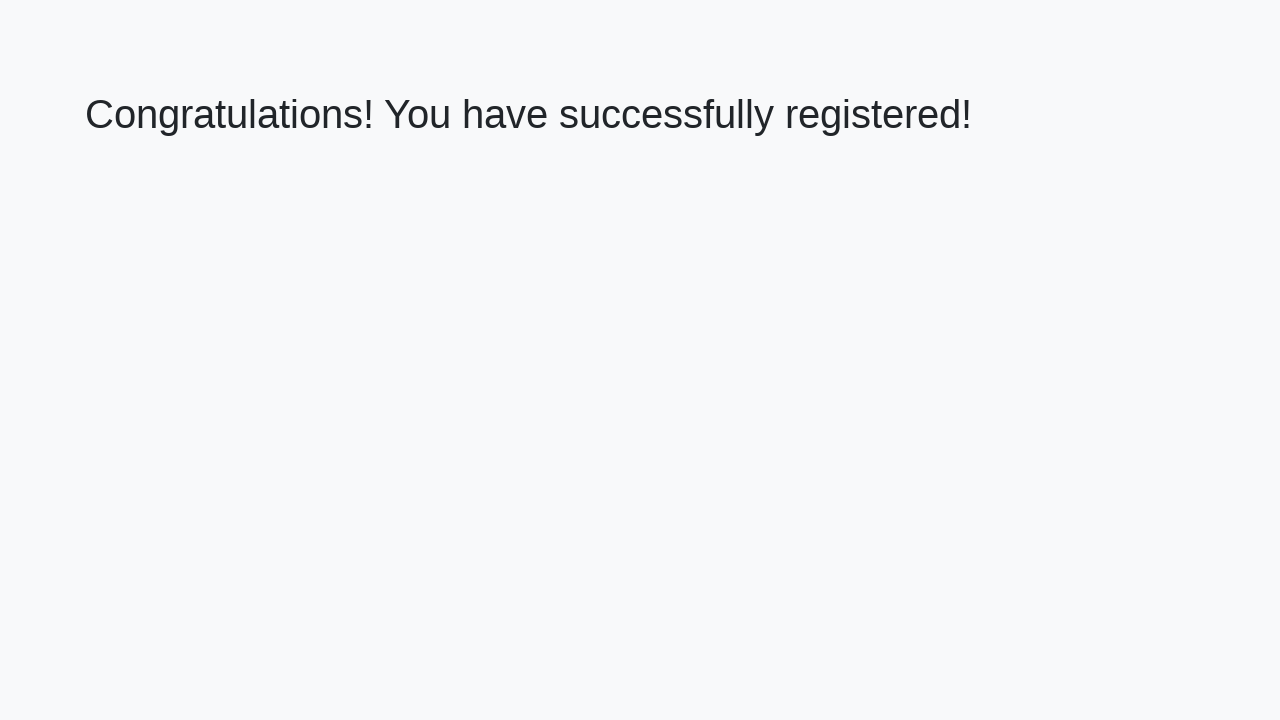

Verified success message: 'Congratulations! You have successfully registered!'
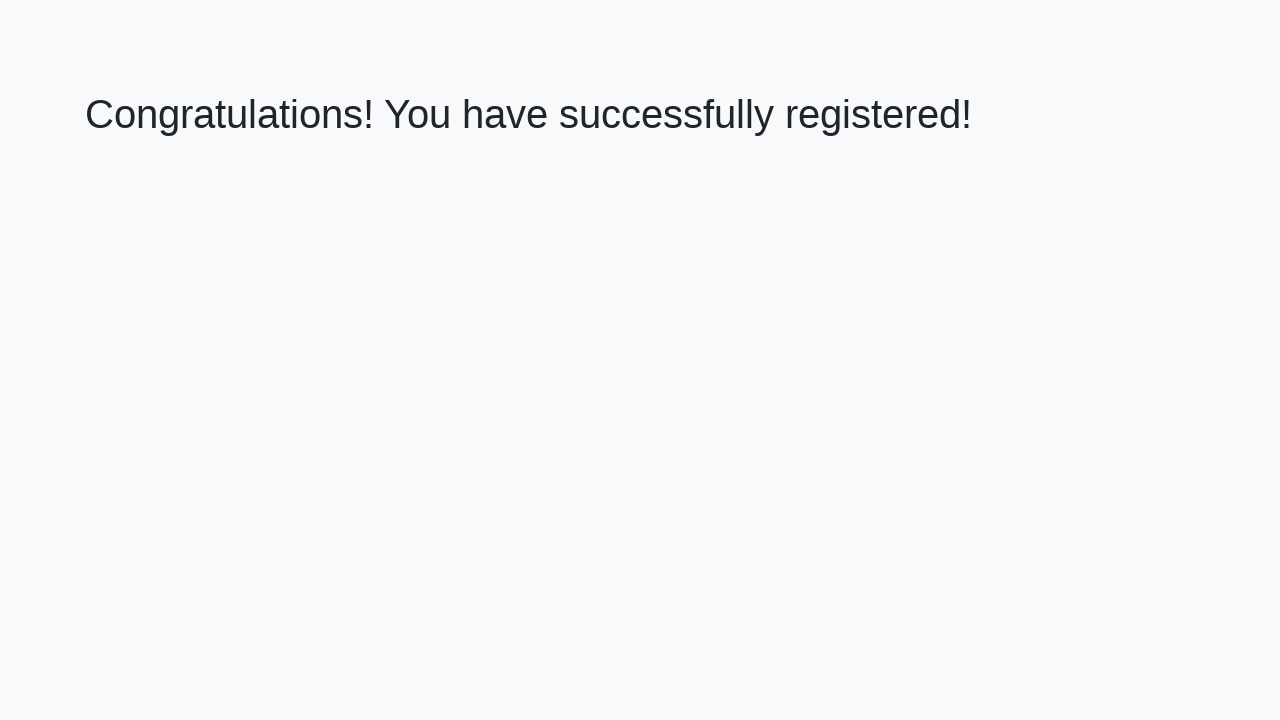

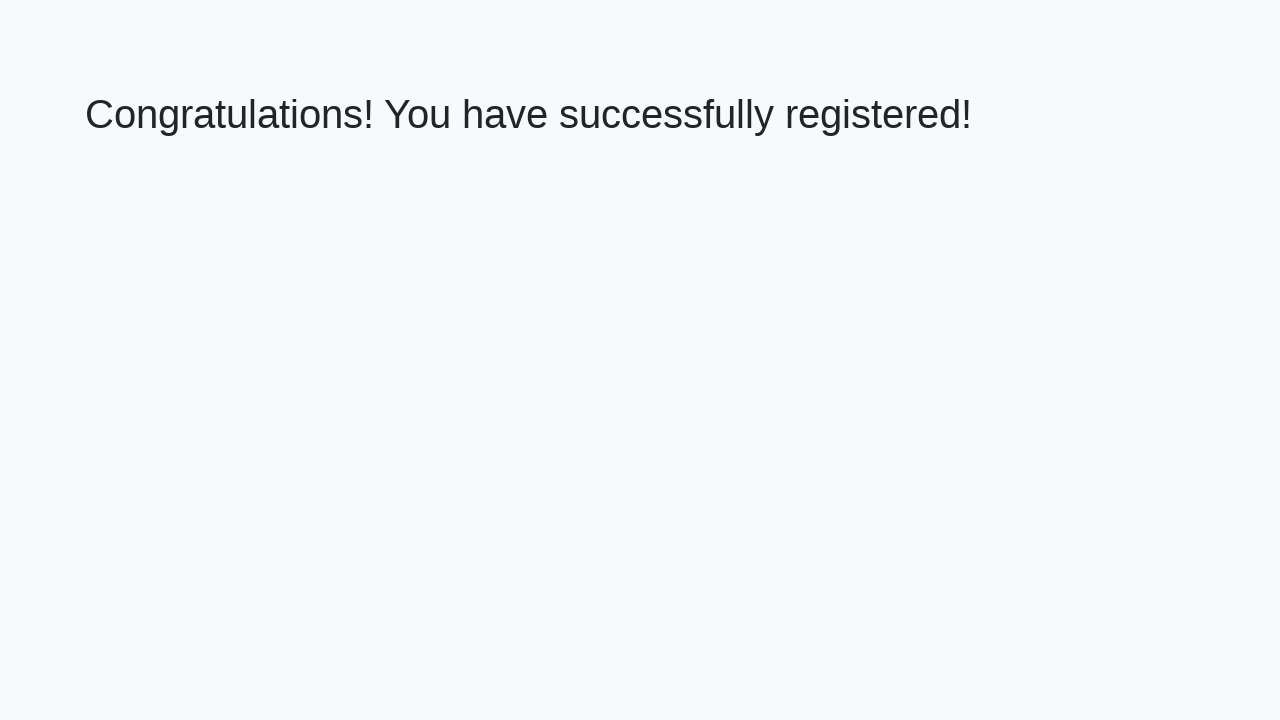